Fills out a newsletter signup form with first name, last name, and email, then submits it

Starting URL: https://secure-retreat-92358.herokuapp.com/

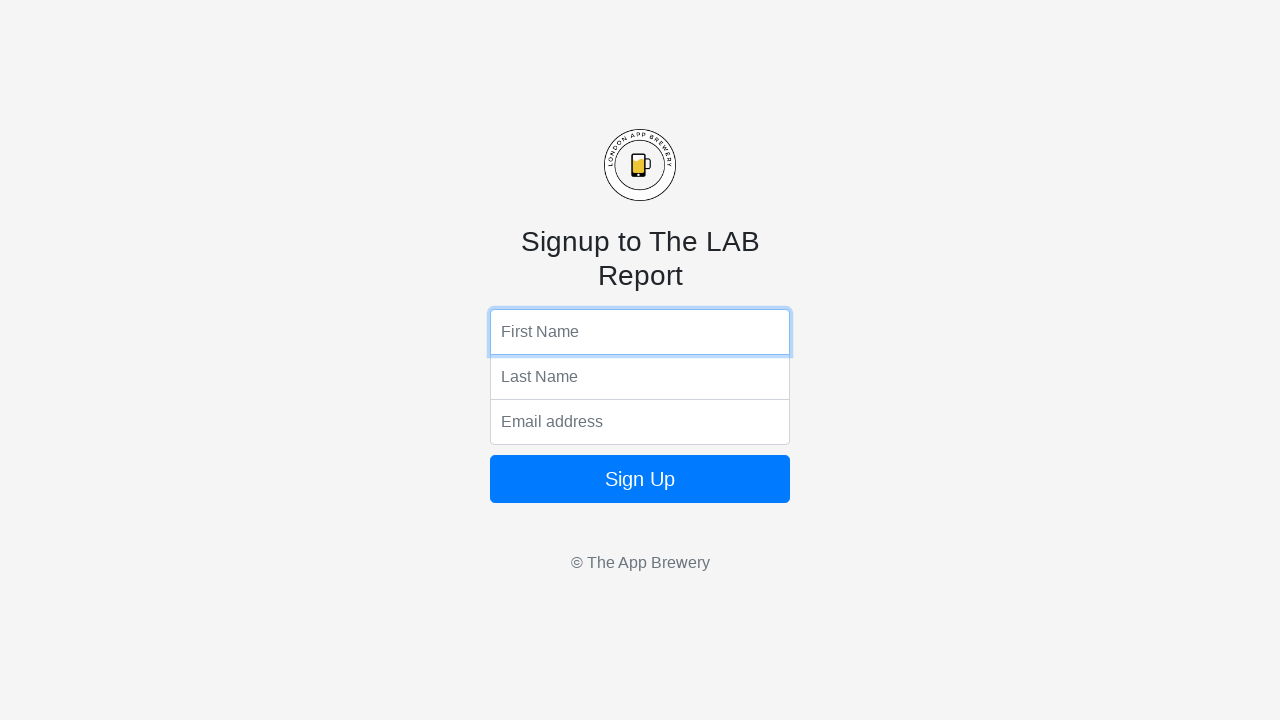

Filled first name field with 'John' on input[name='fName']
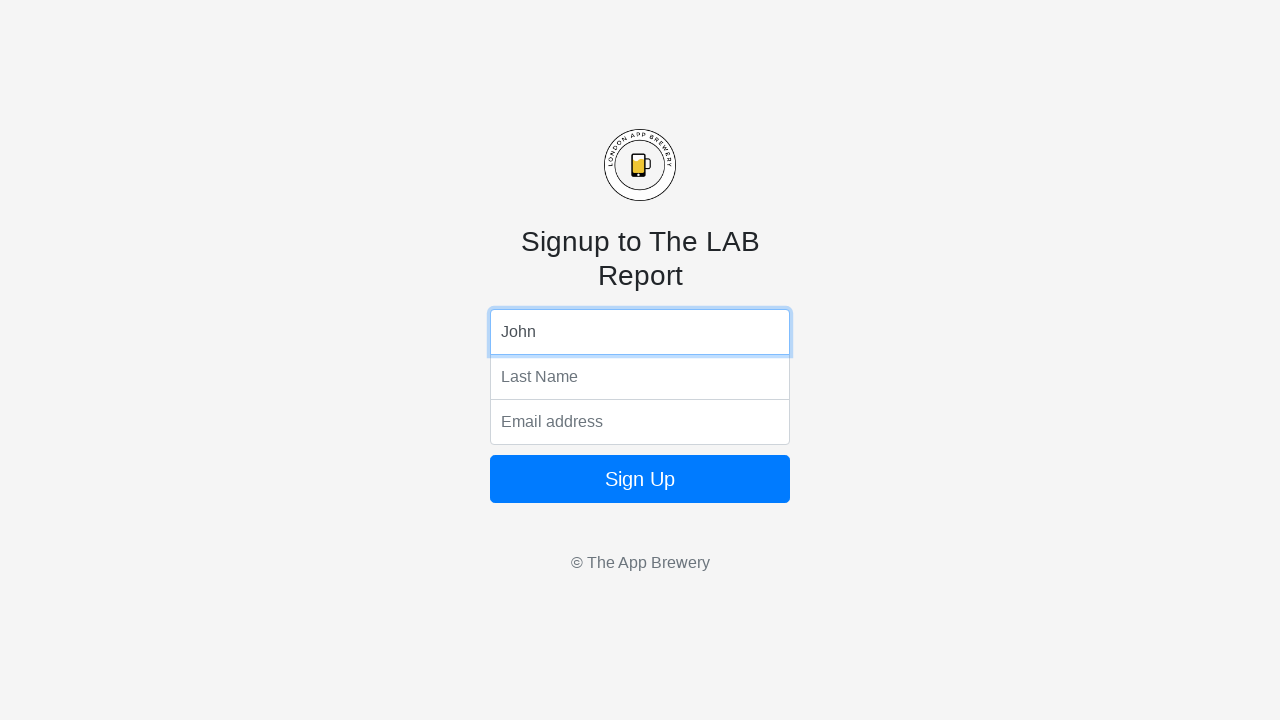

Filled last name field with 'Smith' on input[name='lName']
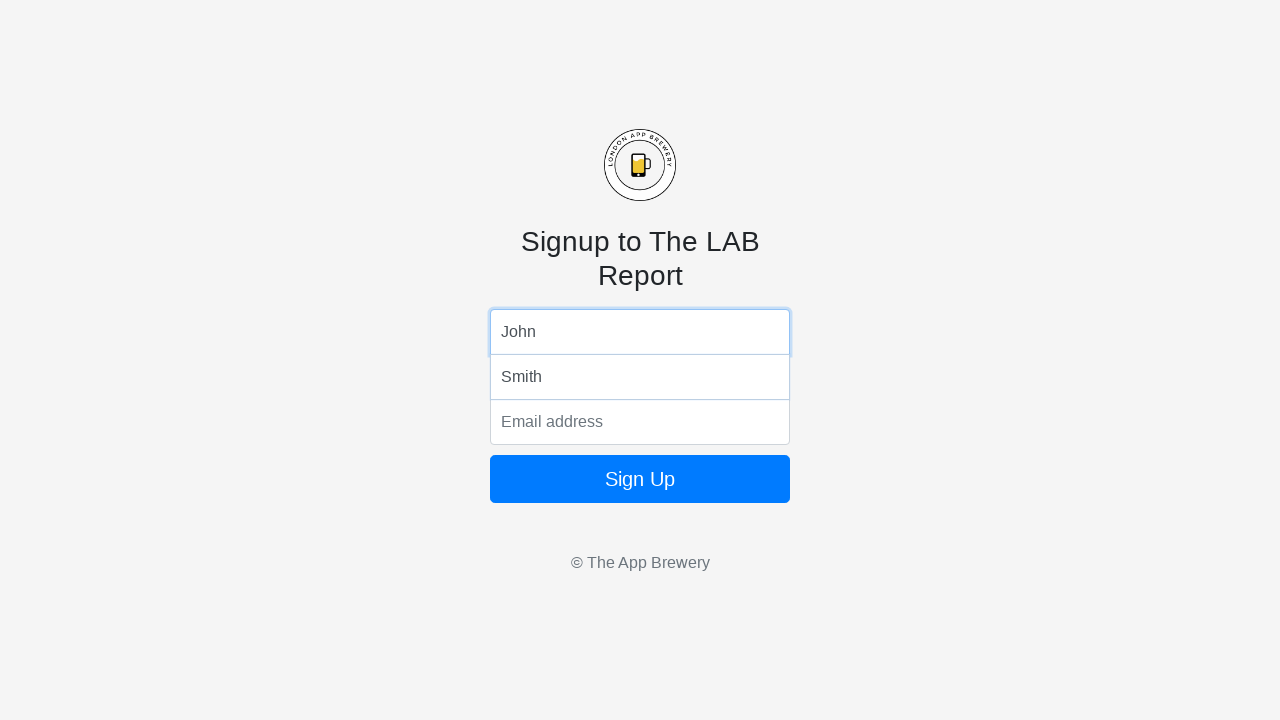

Filled email field with 'john.smith@example.com' on input[name='email']
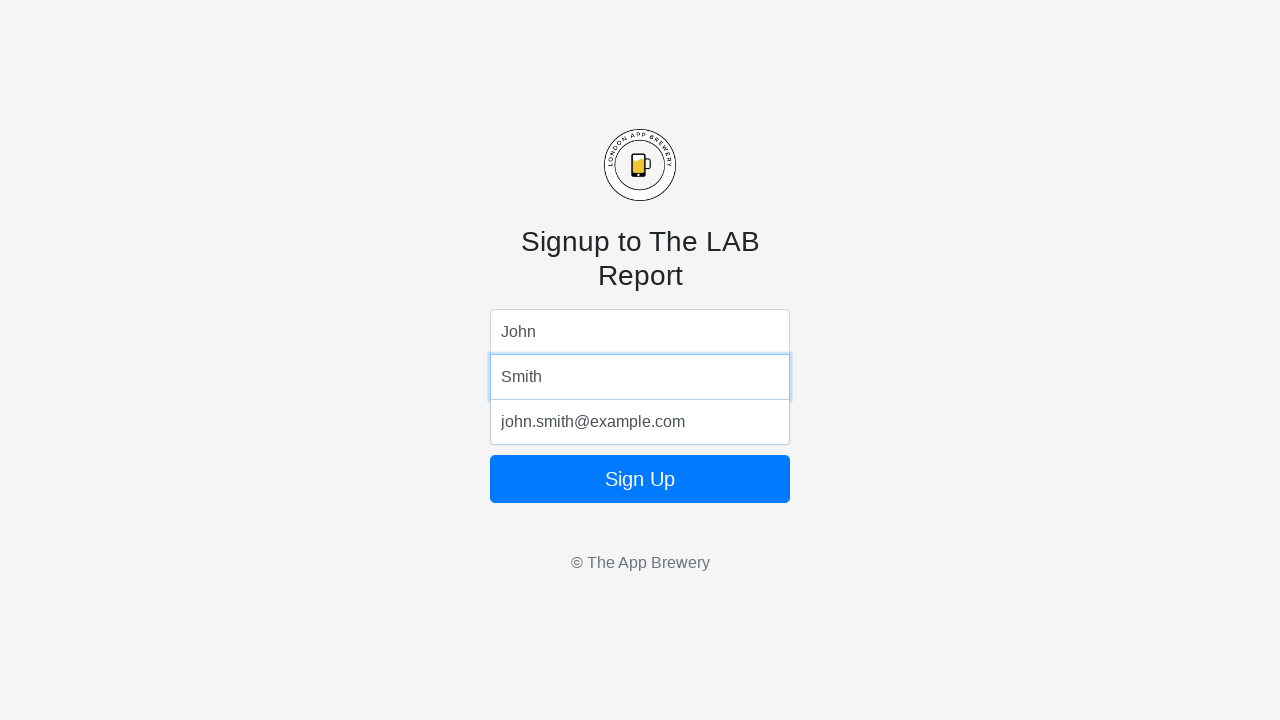

Clicked form submit button at (640, 479) on form button
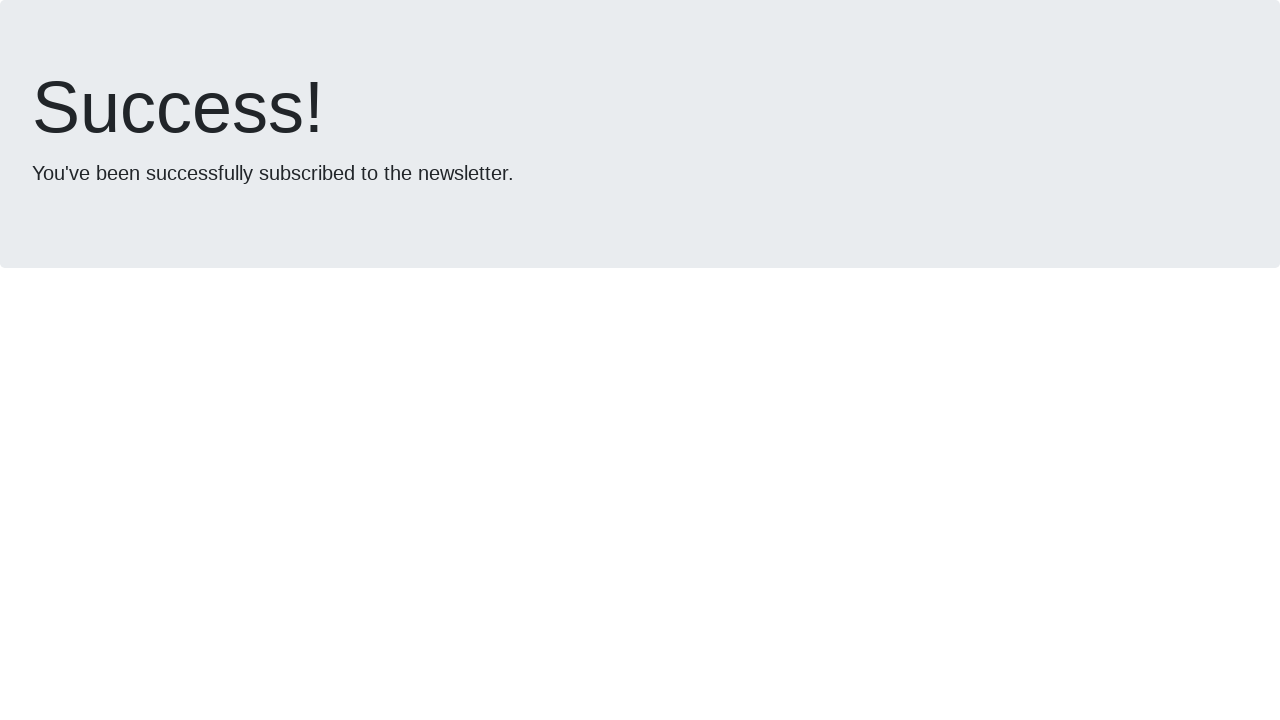

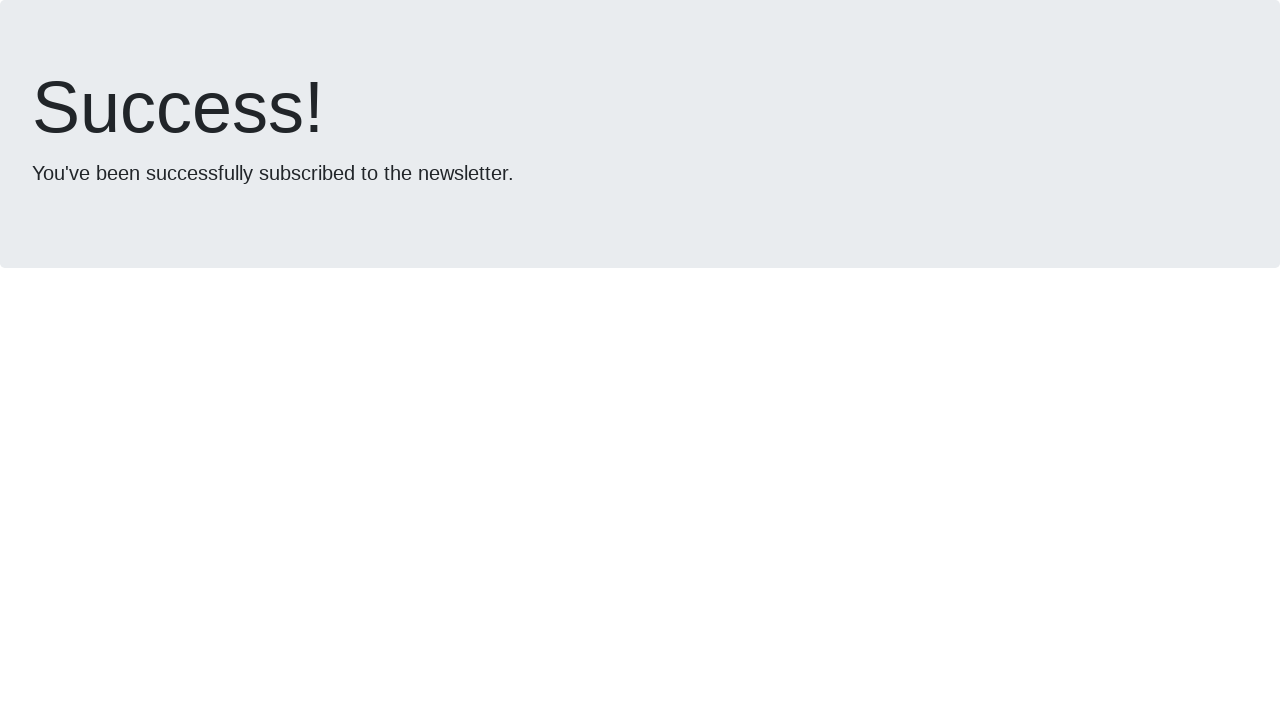